Tests drawing functionality on a canvas application by creating shapes using mouse movements

Starting URL: https://www.youidraw.com/apps/painter/

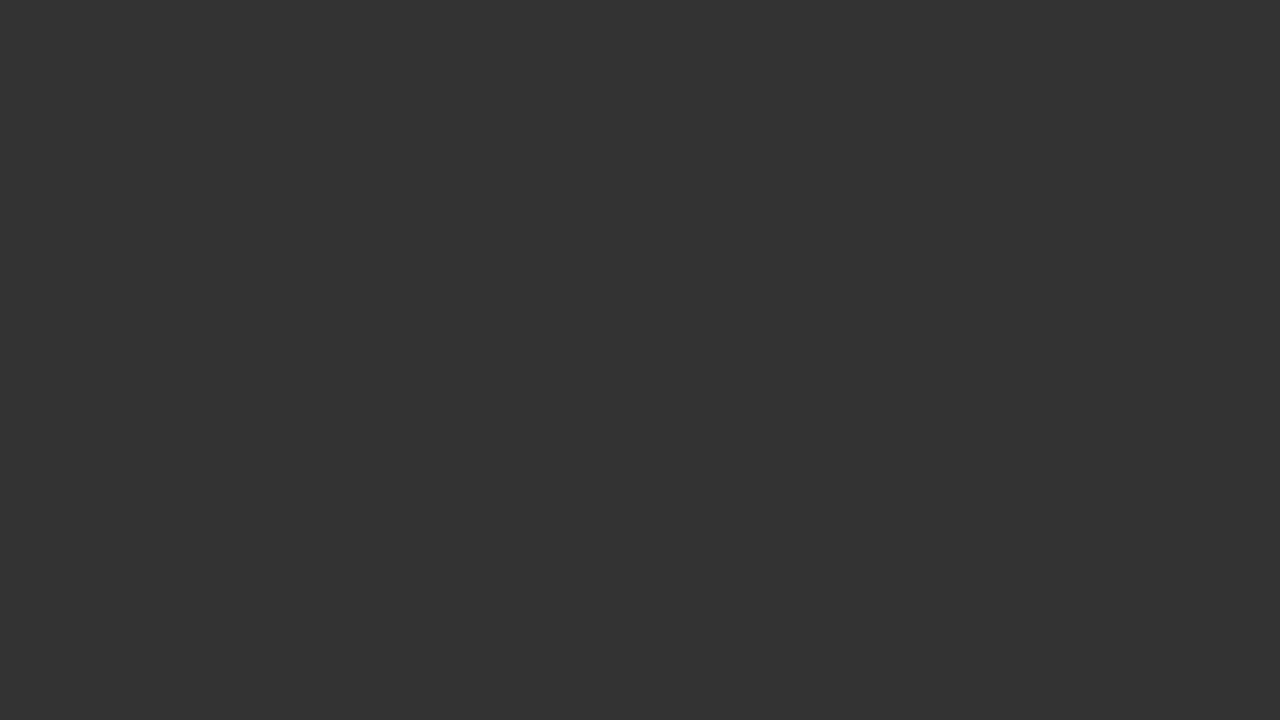

Clicked on brush tool at (20, 360) on #brush
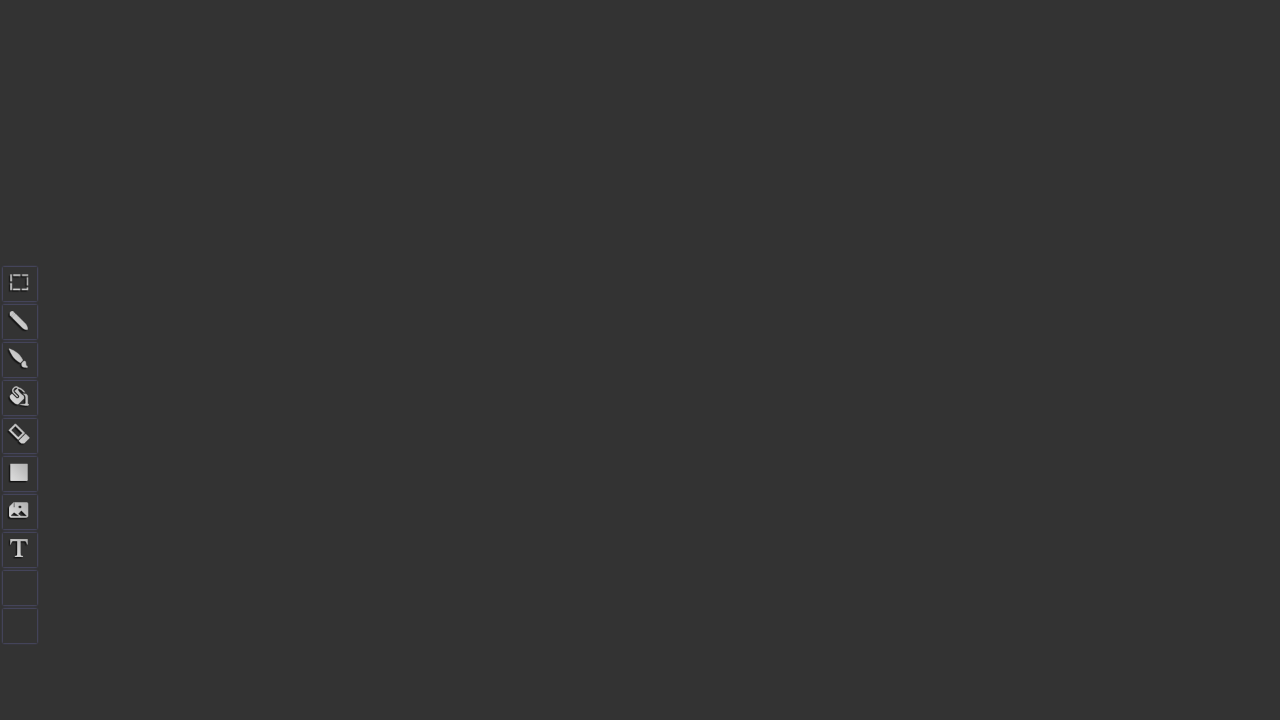

Retrieved canvas element position
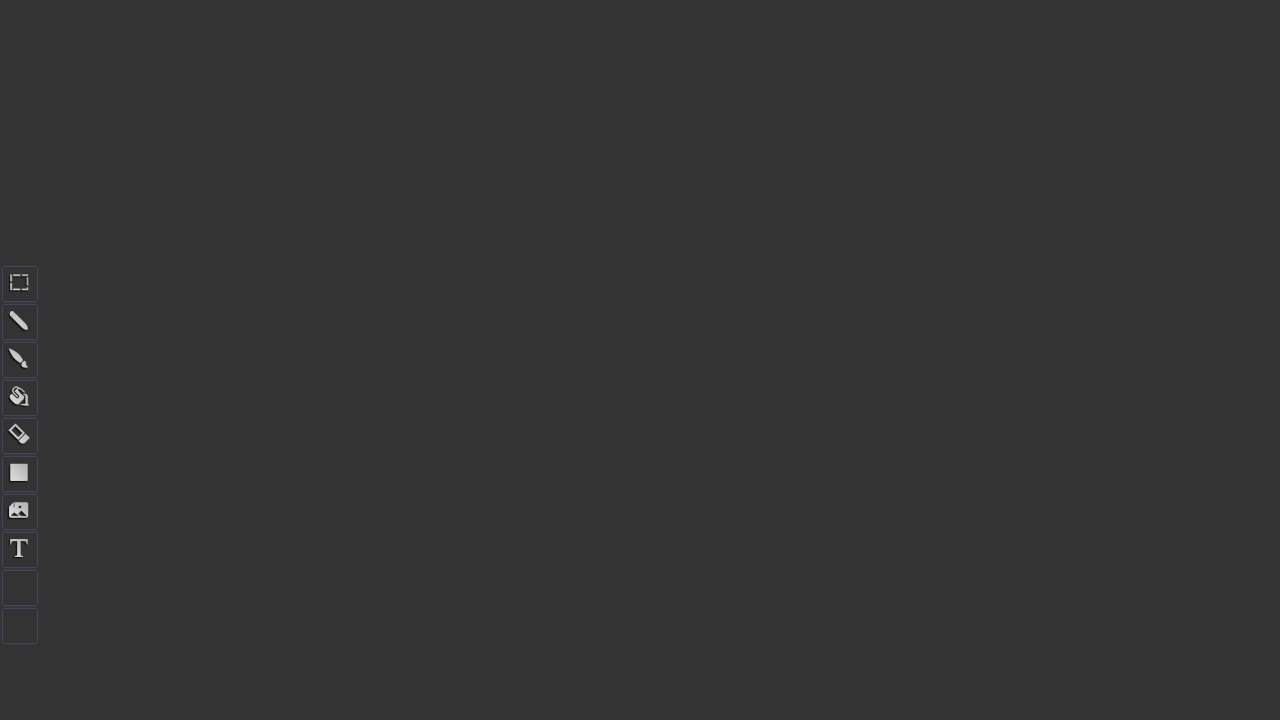

Moved mouse to starting position for letter H at (50, 2290)
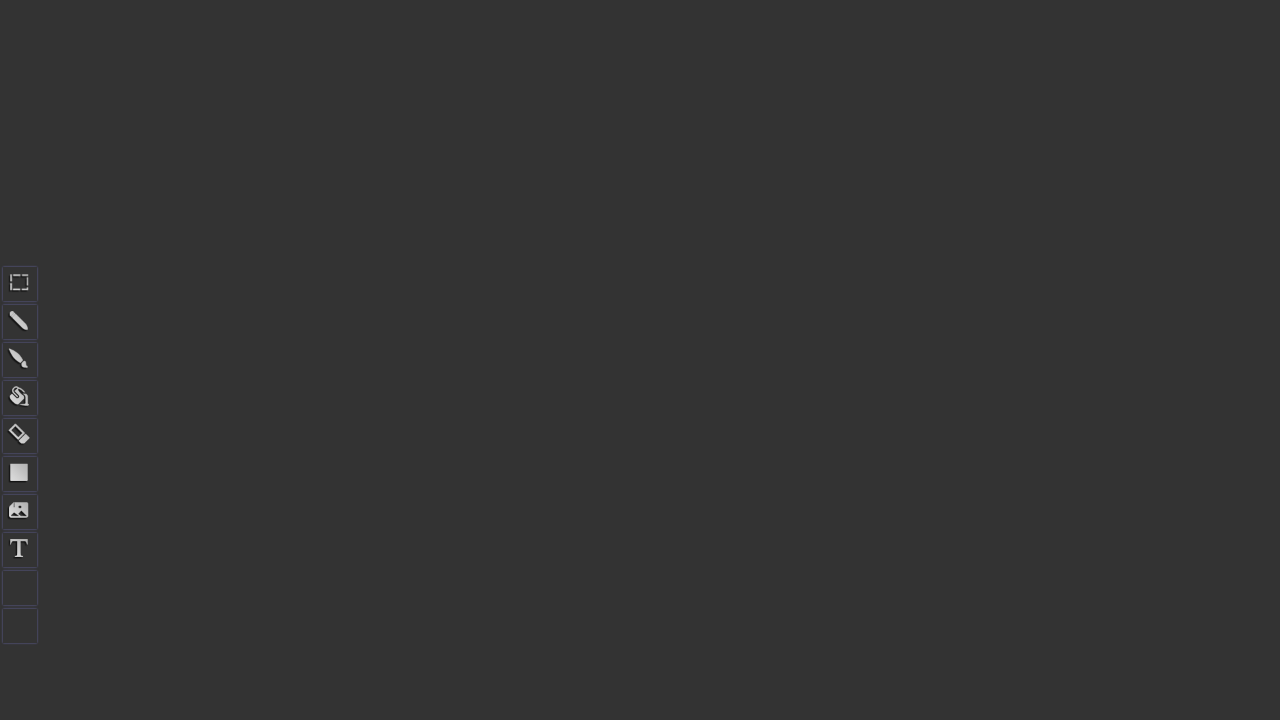

Pressed mouse button down at (50, 2290)
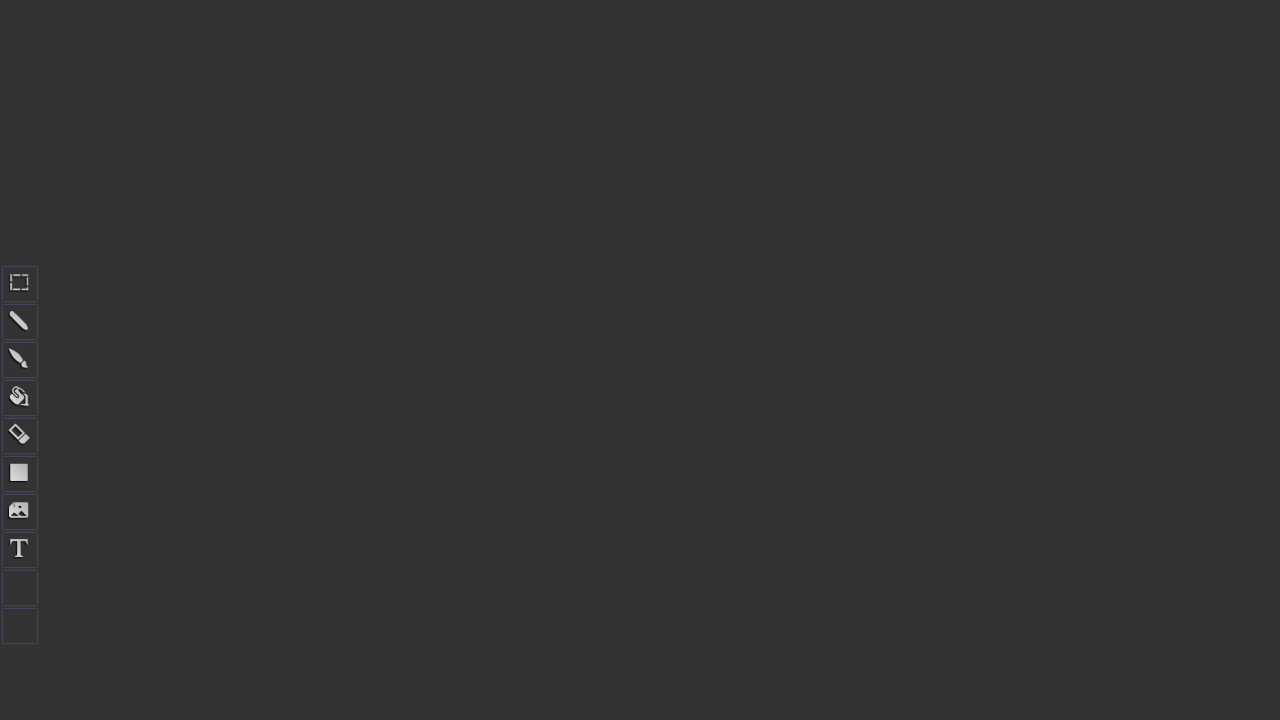

Drew vertical line downward at (50, 2590)
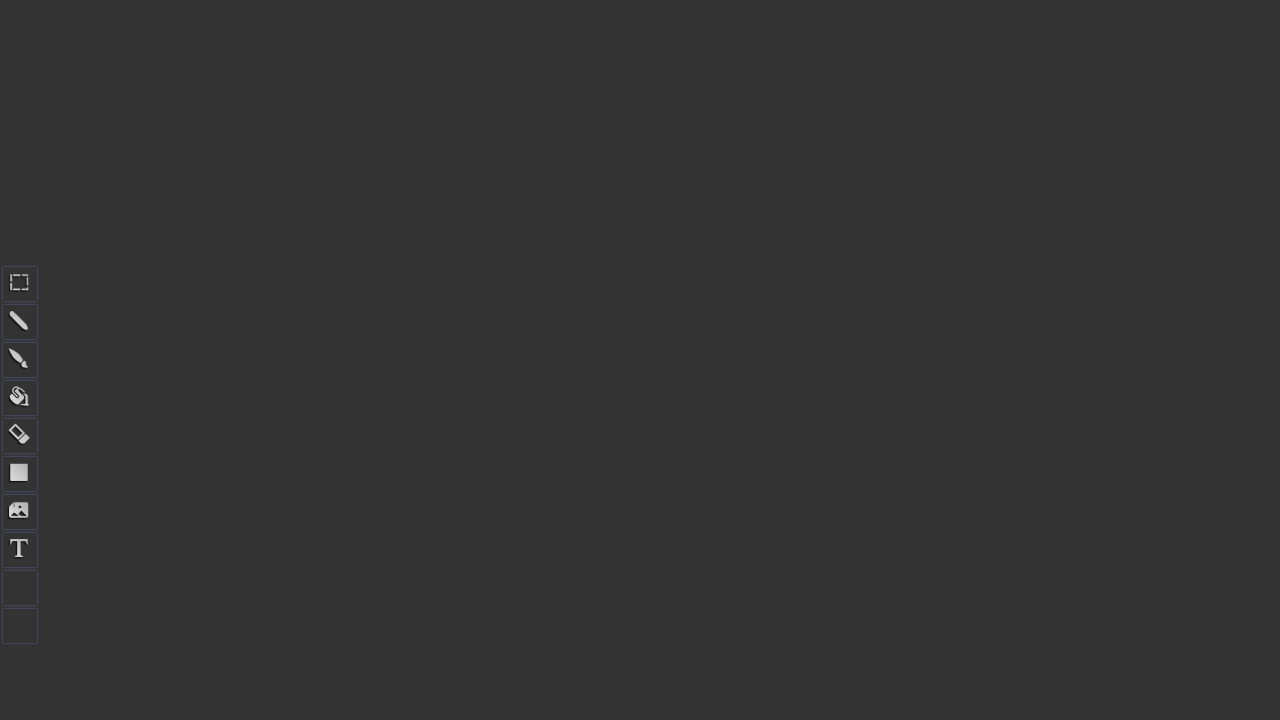

Moved to middle of letter H at (50, 2440)
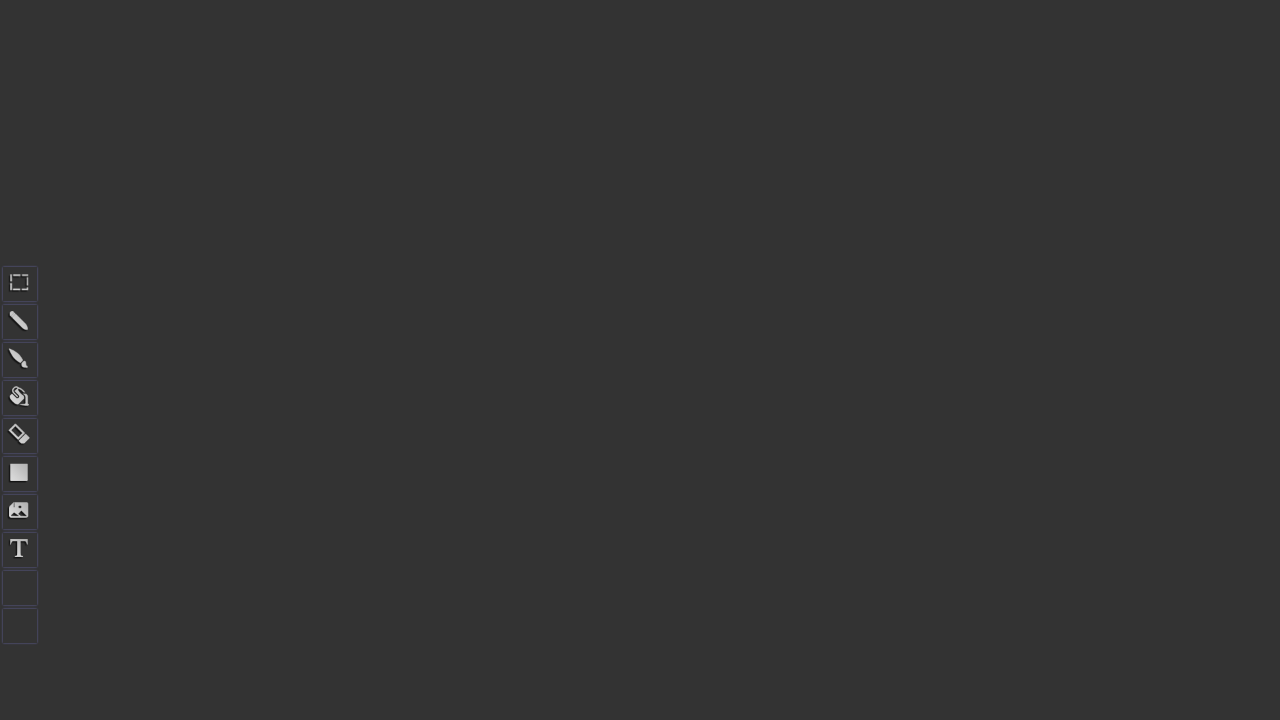

Drew horizontal middle bar and right vertical line at (100, 2590)
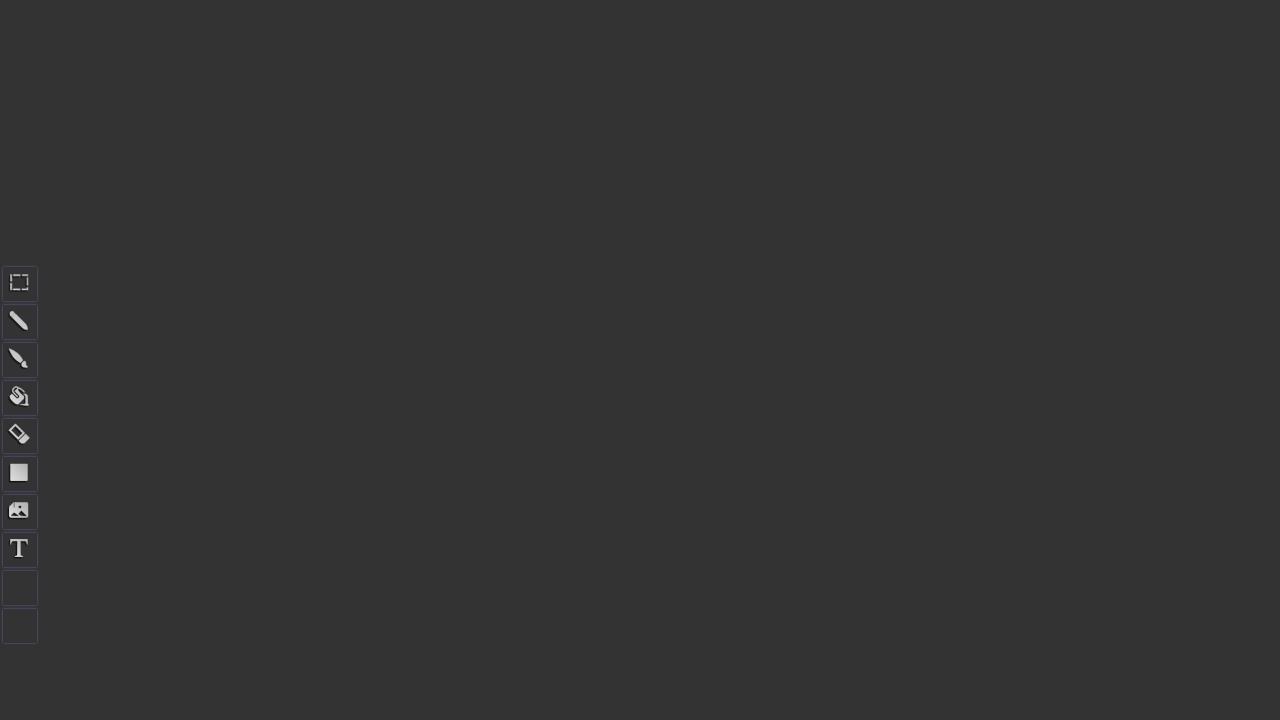

Moved back to middle point at (50, 2440)
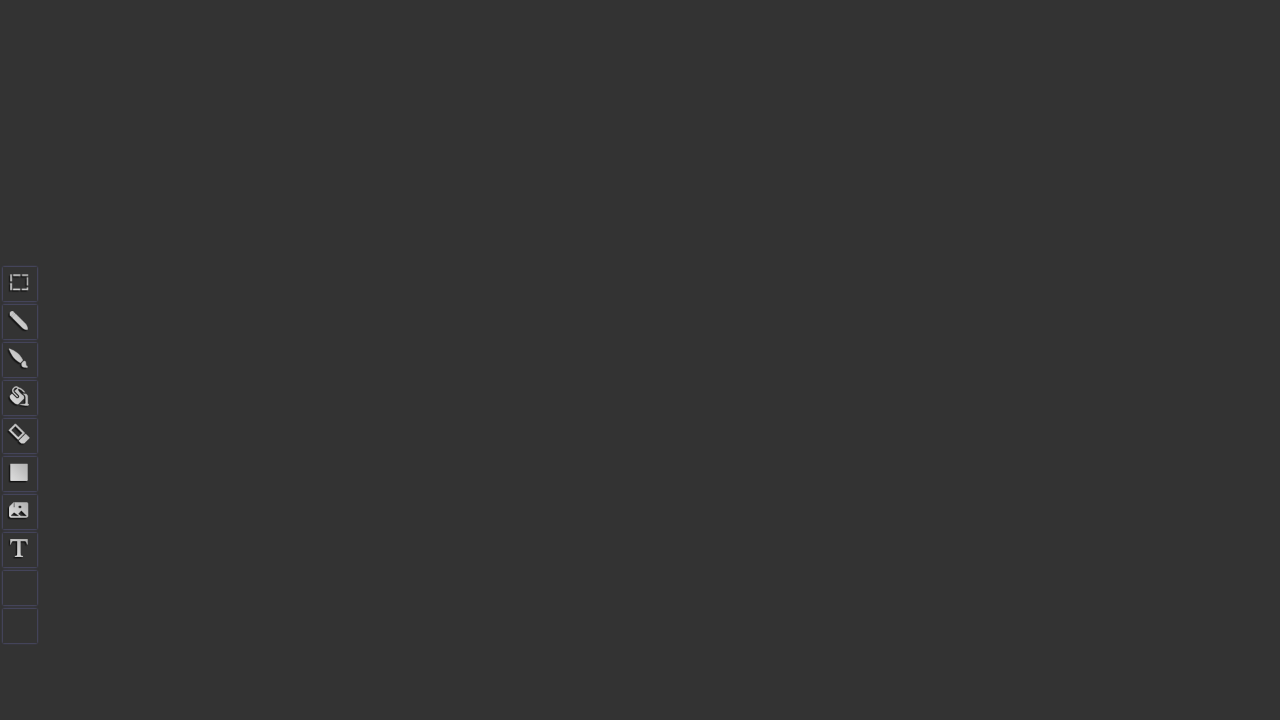

Completed letter H by drawing to top right at (100, 2290)
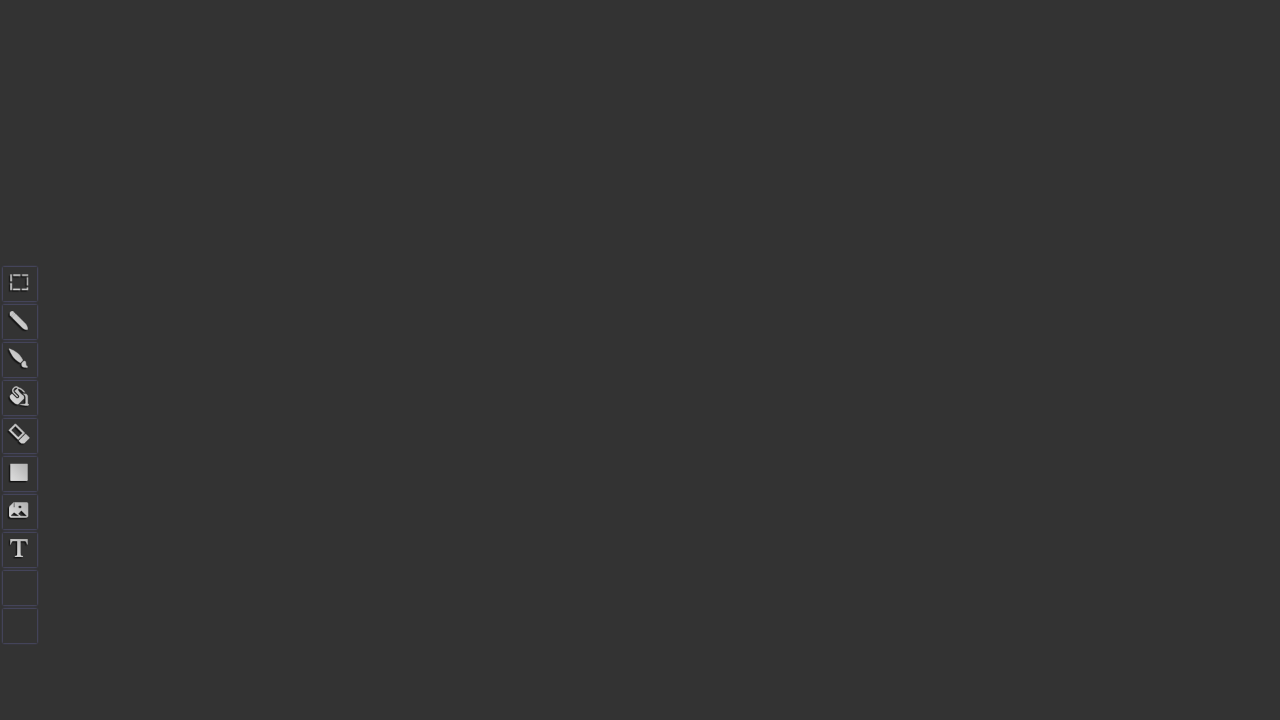

Released mouse button after drawing letter H at (100, 2290)
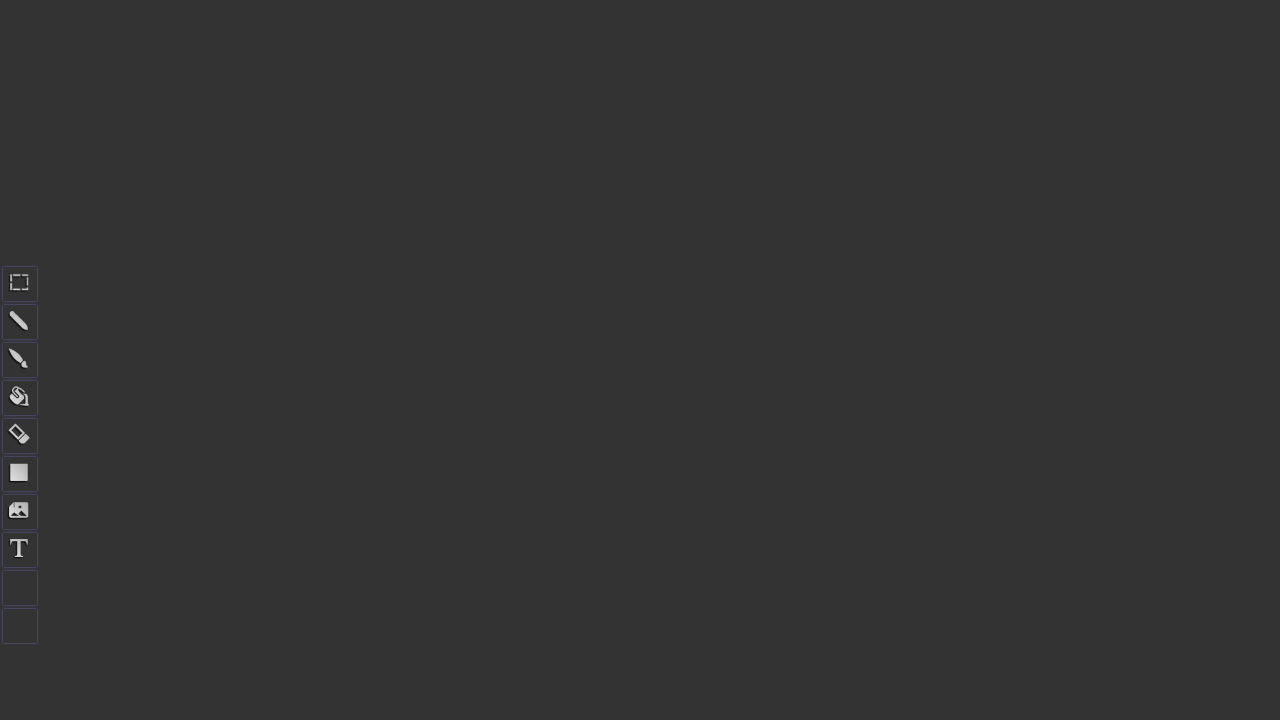

Moved mouse to starting position for letter E at (150, 2290)
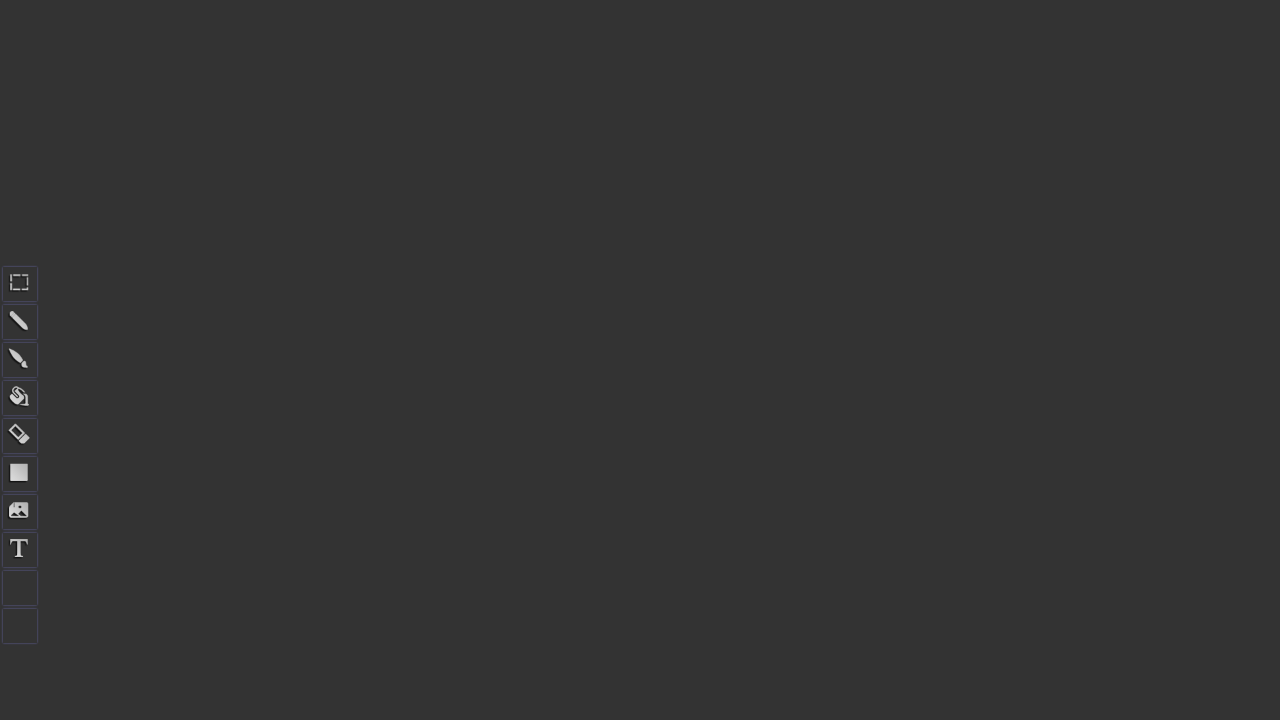

Pressed mouse button down to start letter E at (150, 2290)
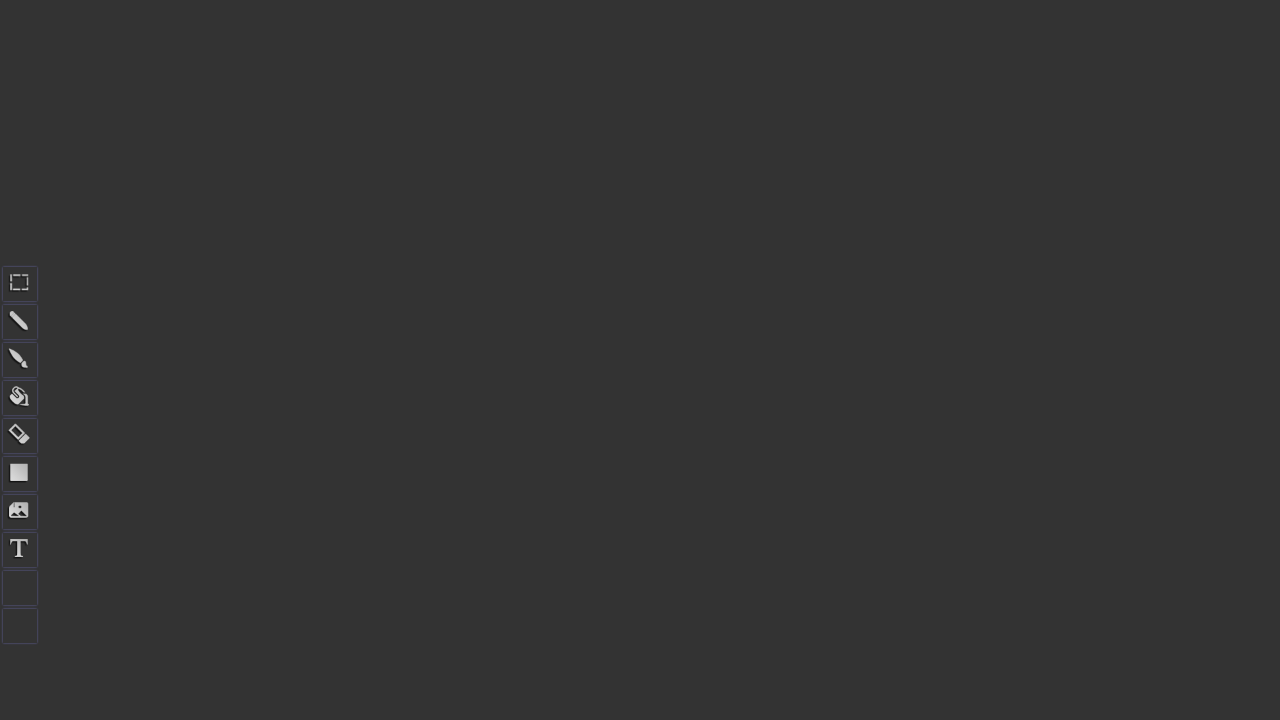

Drew vertical line for letter E at (150, 2590)
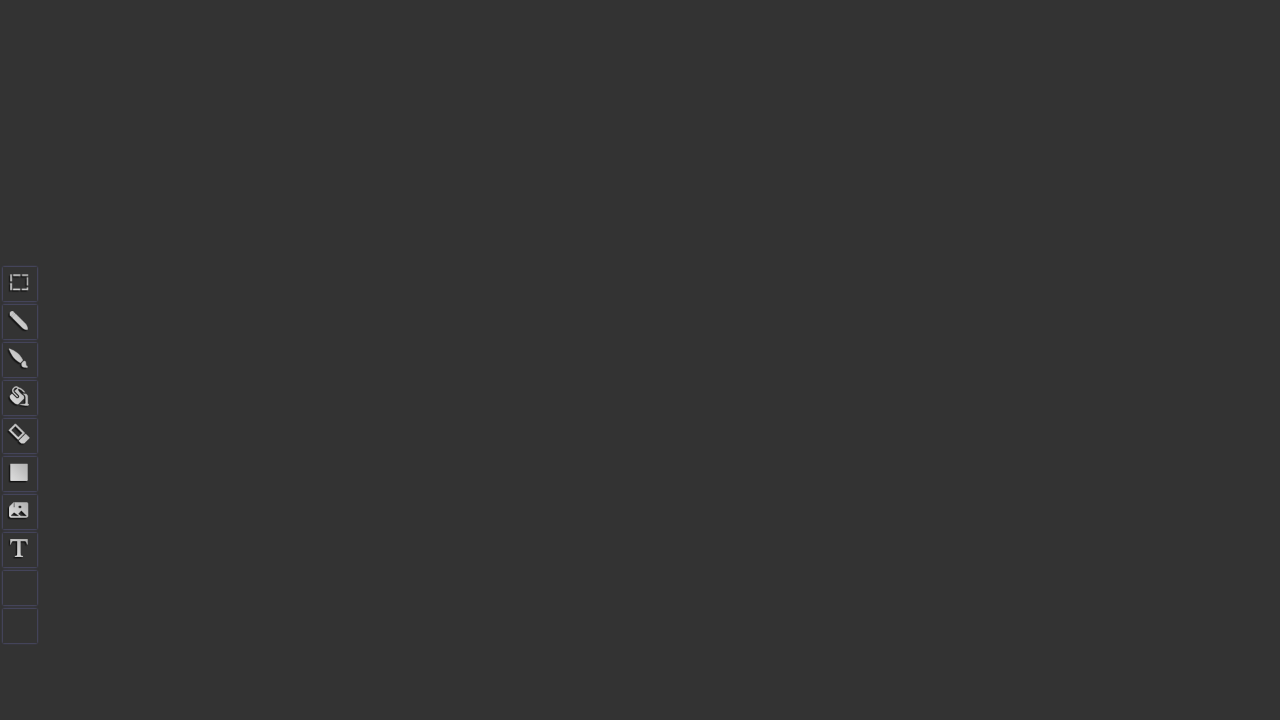

Moved back to top of letter E at (150, 2290)
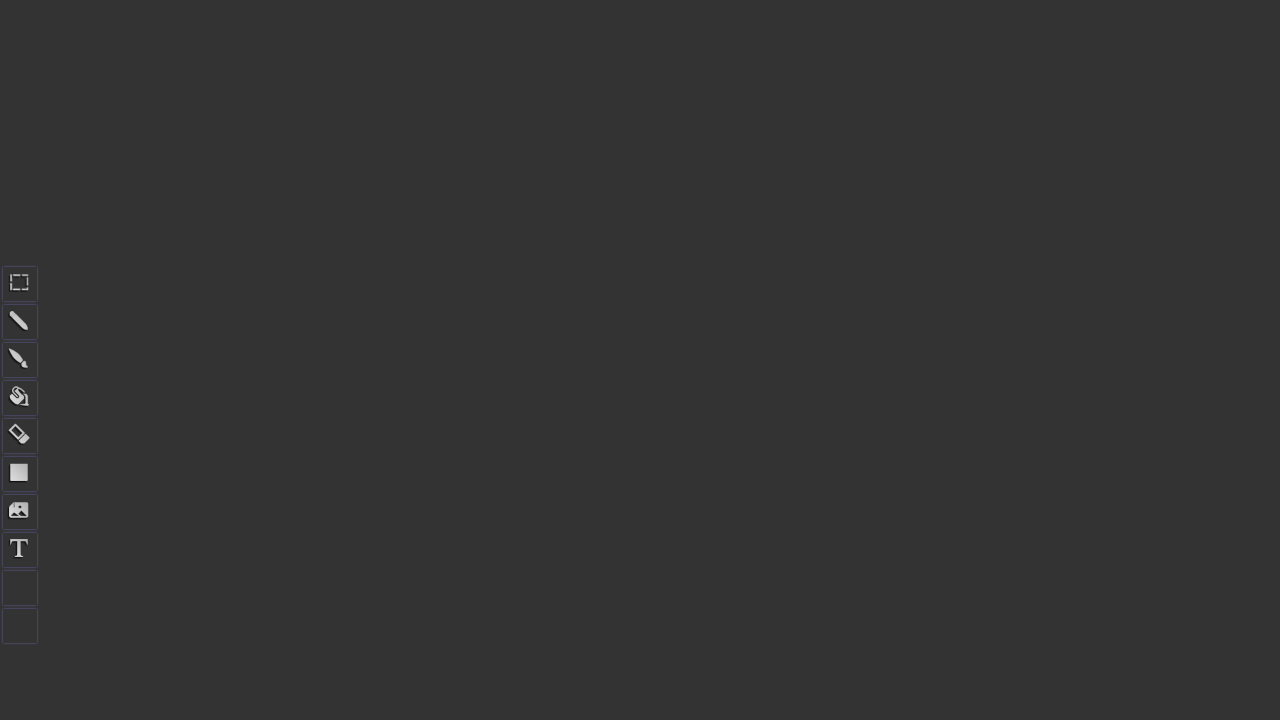

Drew top horizontal line of letter E at (200, 2290)
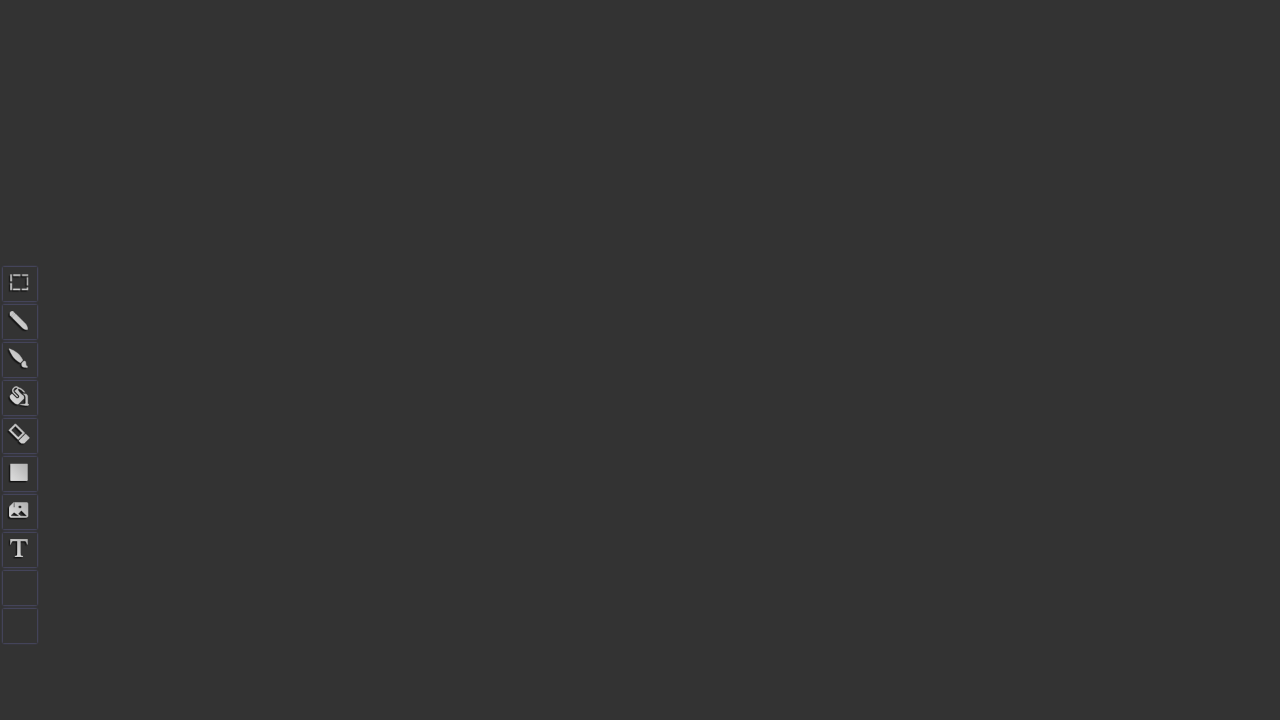

Drew middle horizontal line of letter E at (200, 2415)
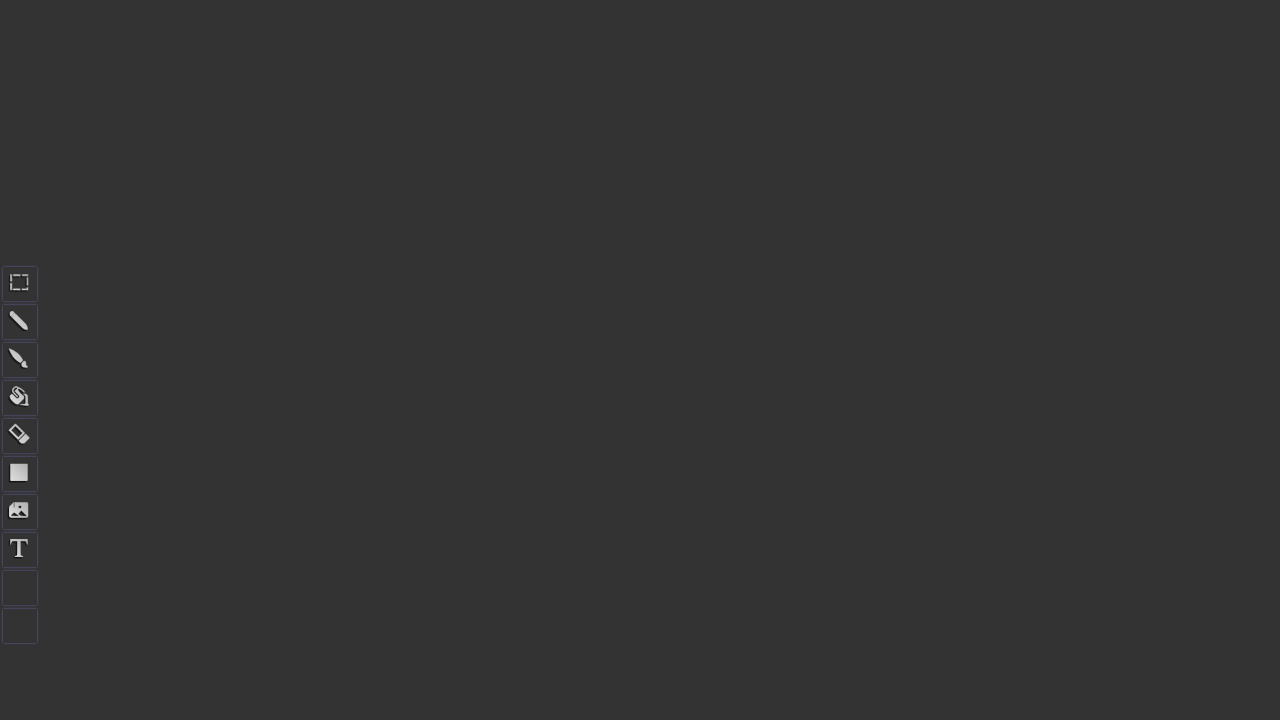

Returned to middle point of letter E at (150, 2415)
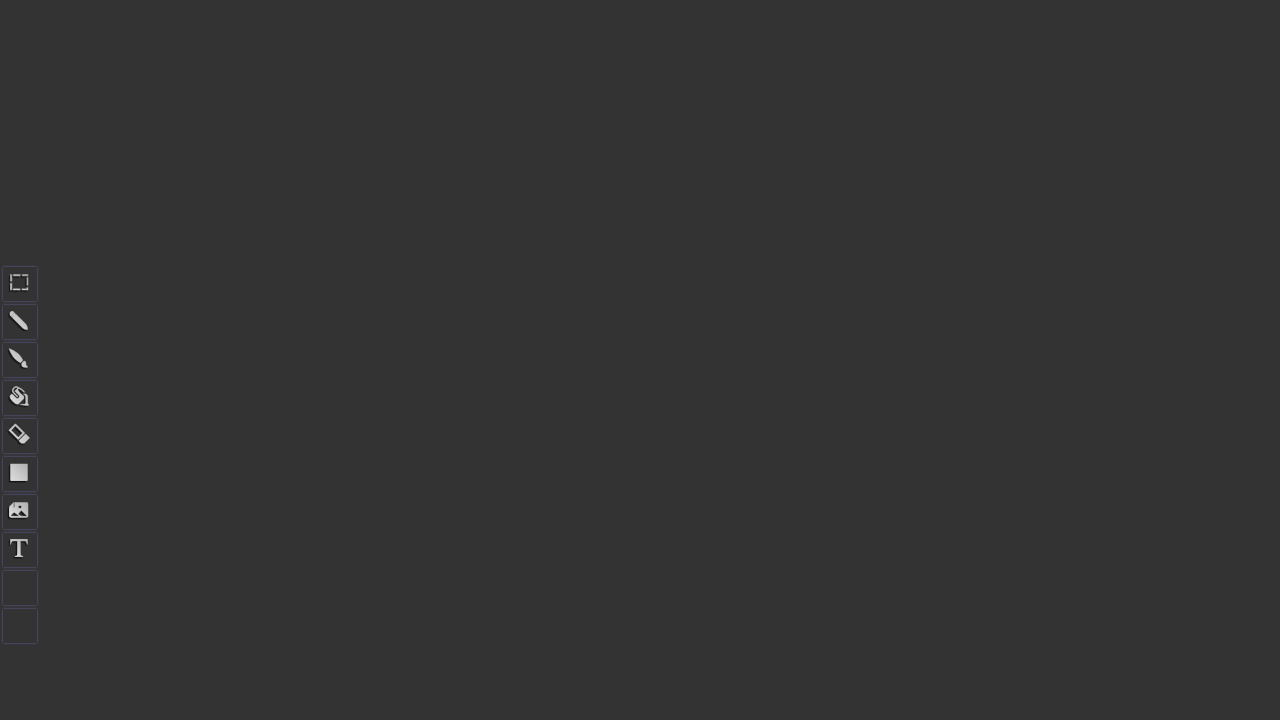

Drew bottom horizontal line of letter E at (200, 2590)
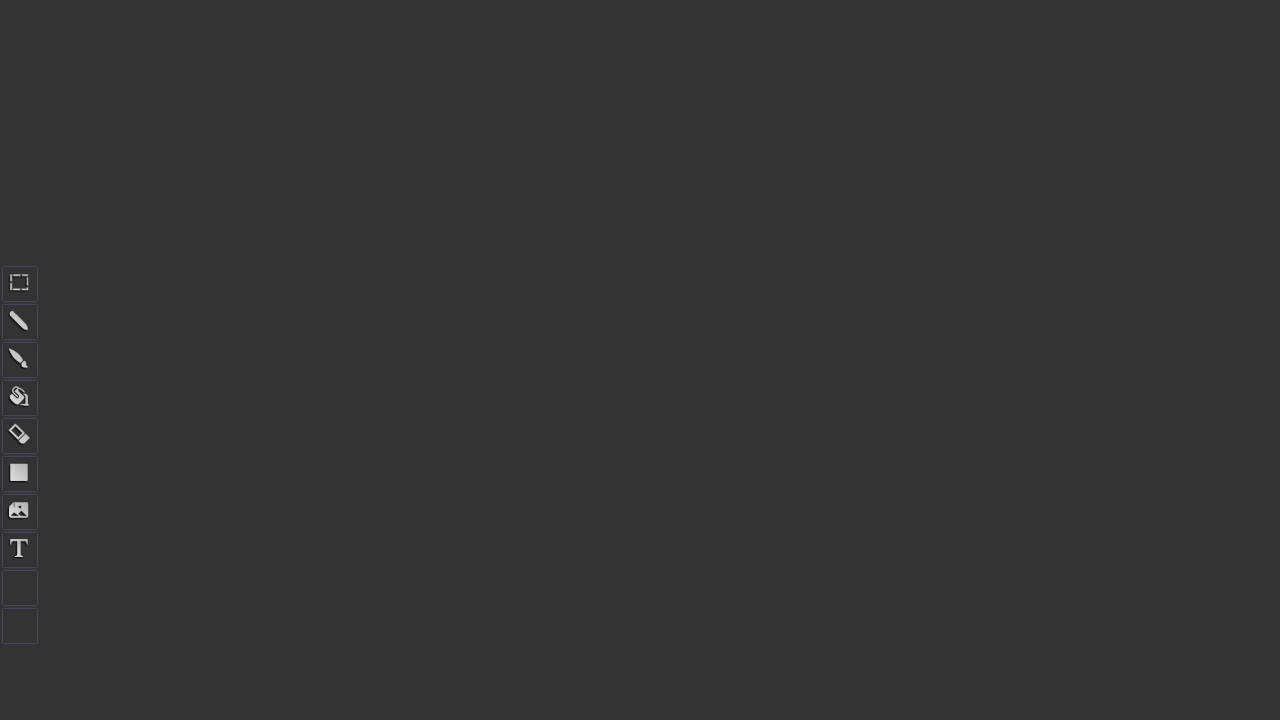

Released mouse button after drawing letter E at (200, 2590)
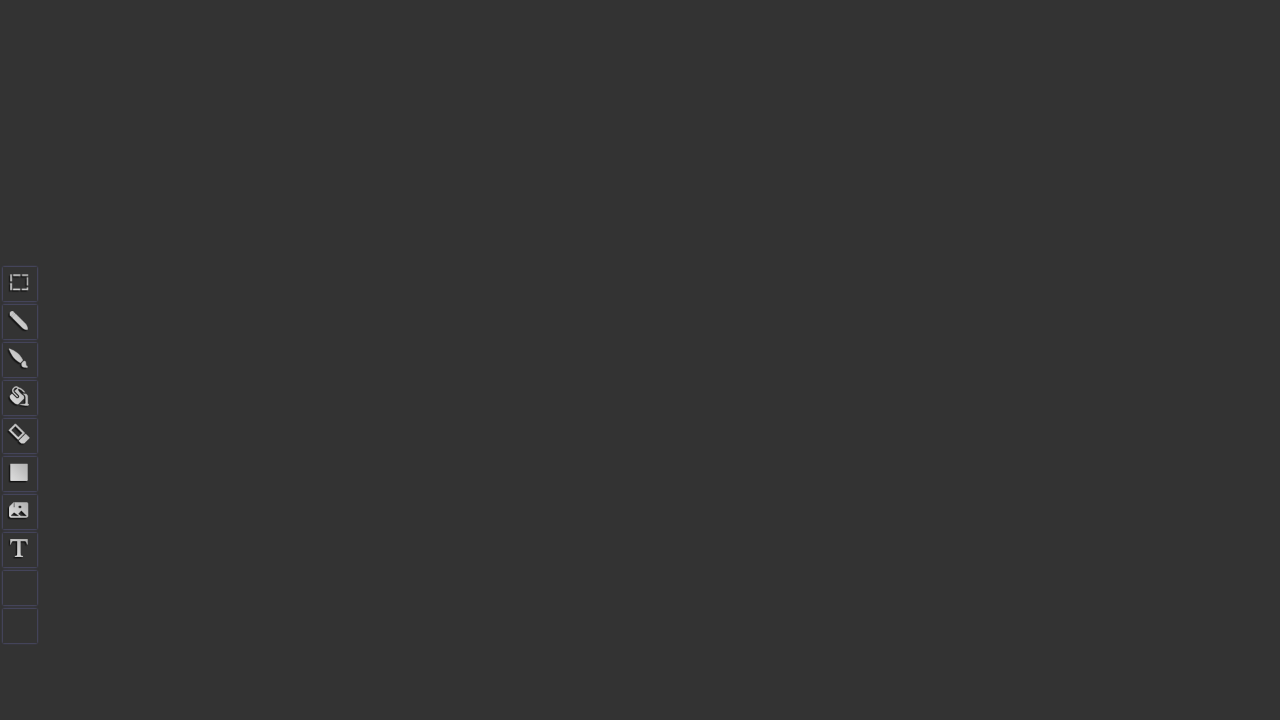

Moved mouse to starting position for third letter at (250, 2290)
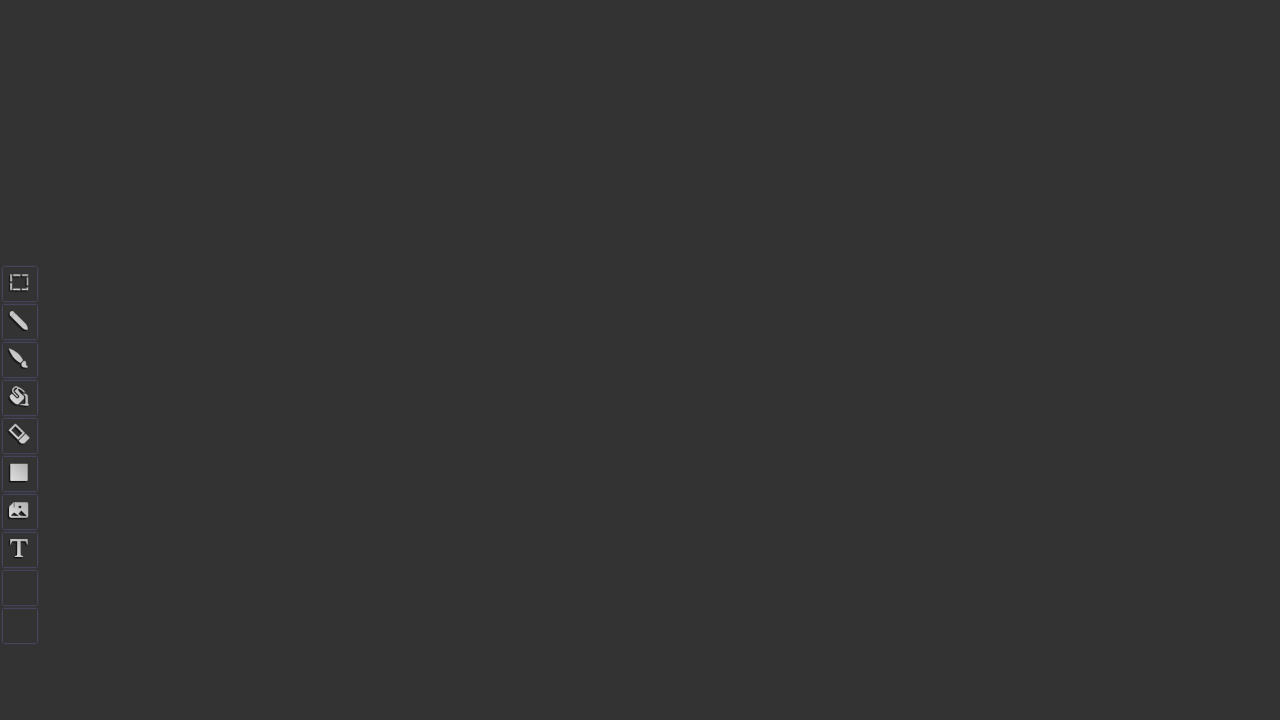

Pressed mouse button down to start drawing third letter at (250, 2290)
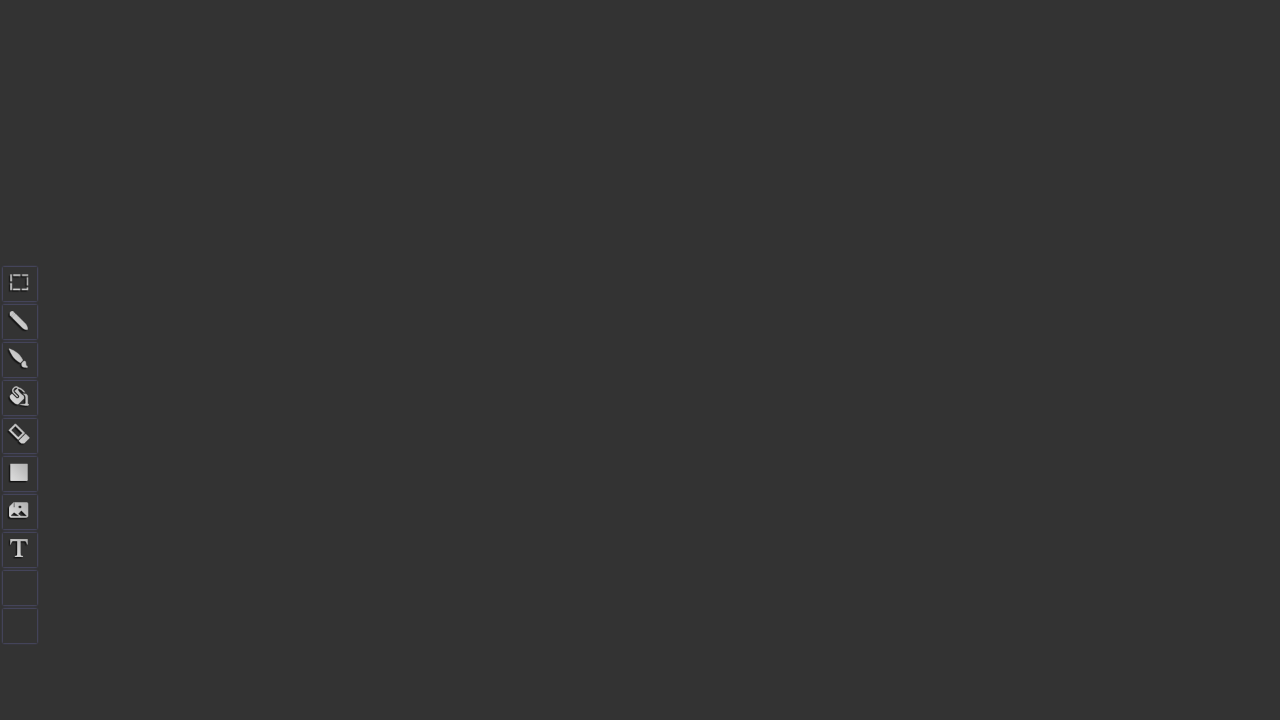

Drew partial vertical line at (250, 2440)
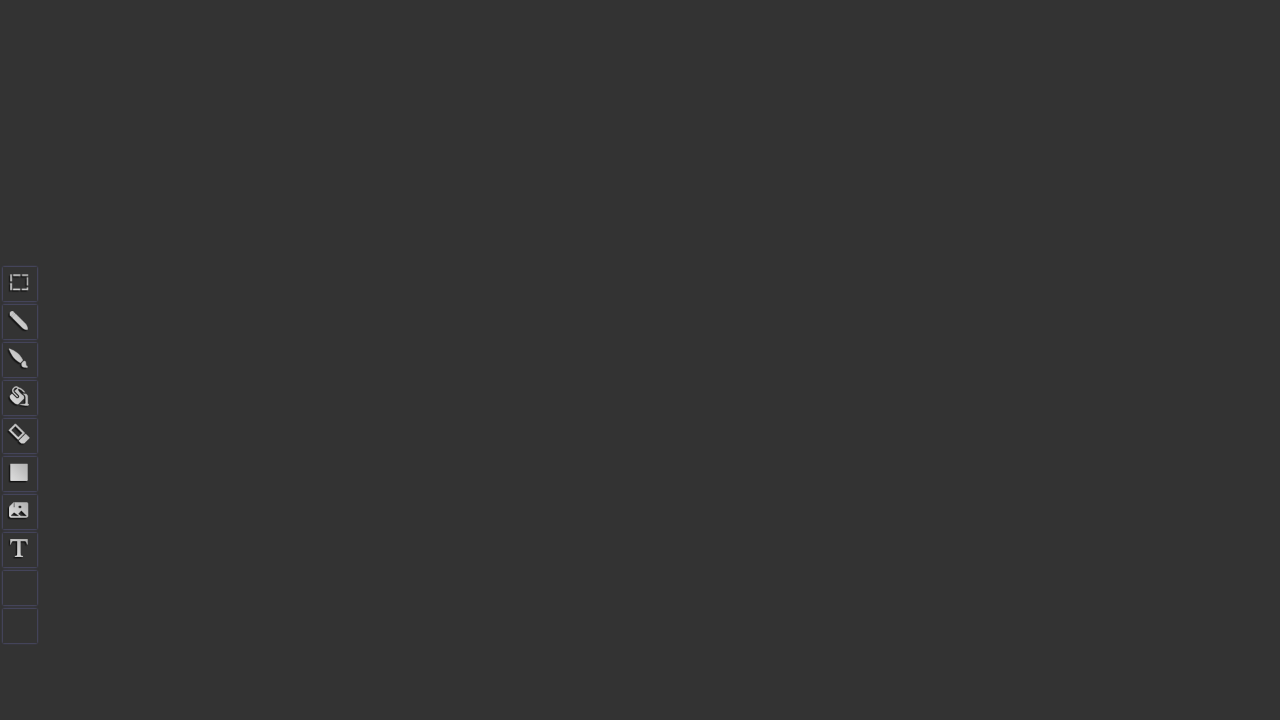

Drew horizontal line in middle at (300, 2440)
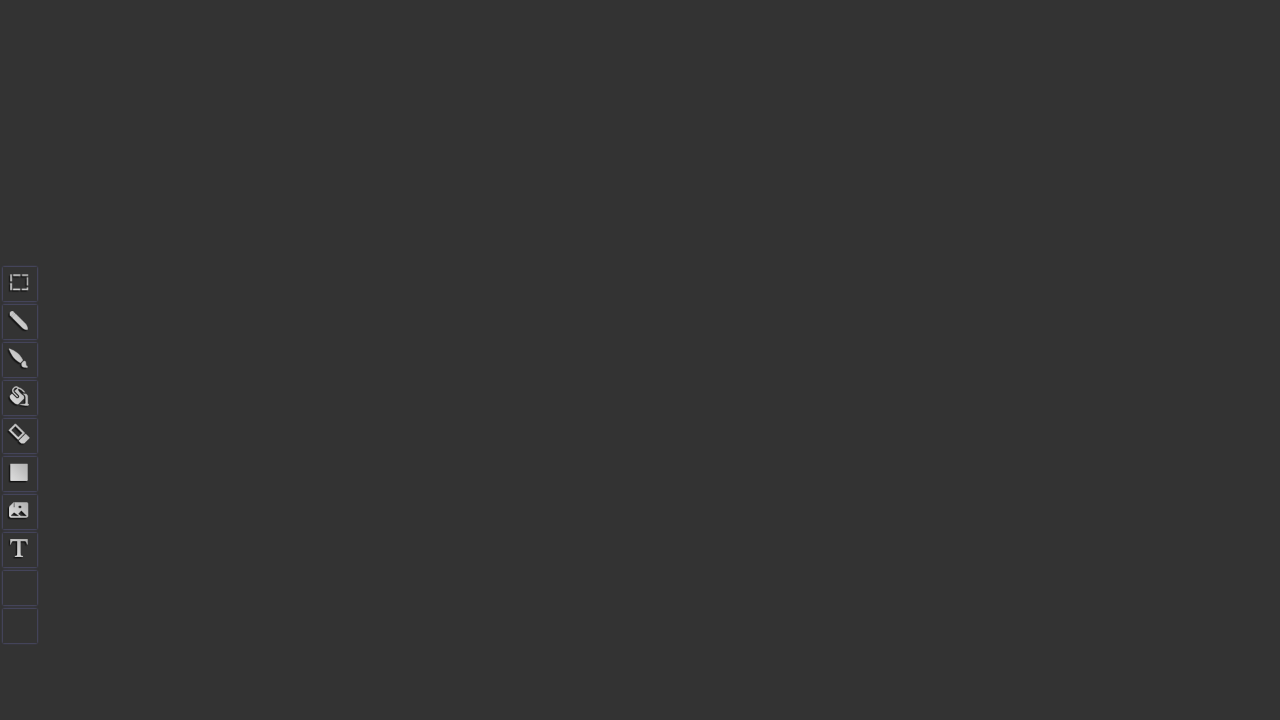

Drew vertical line to top right at (300, 2290)
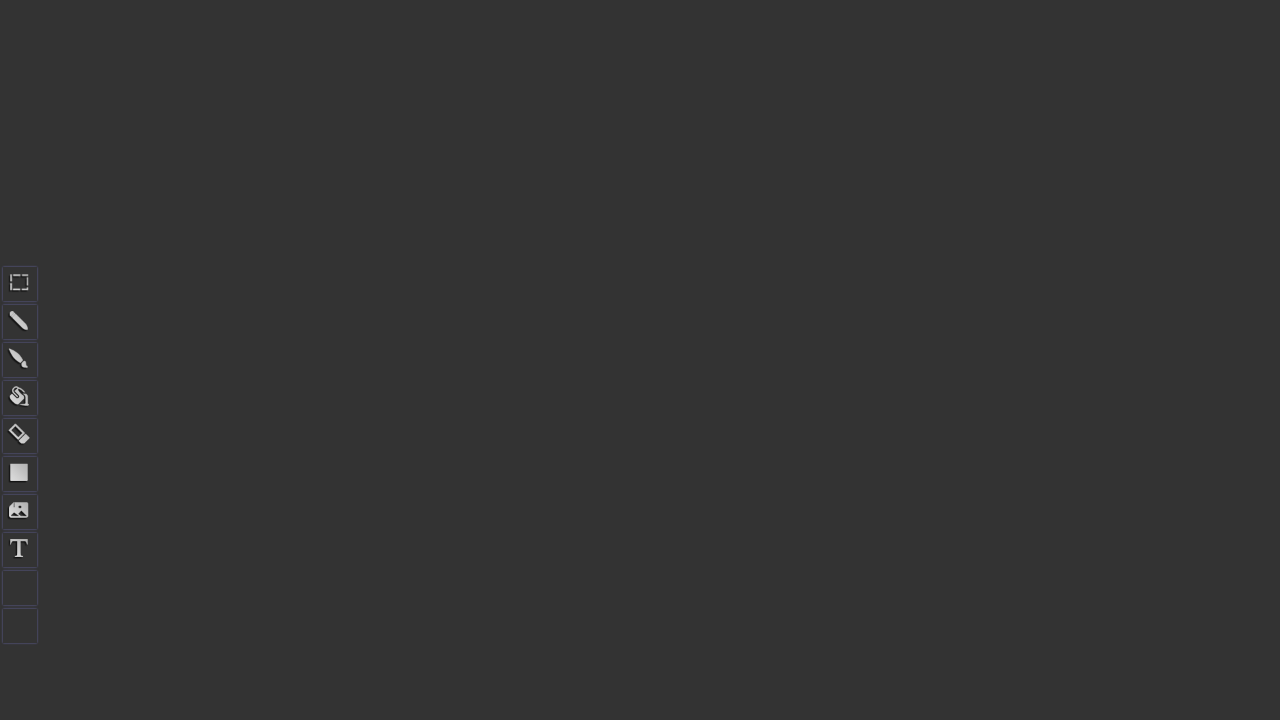

Drew vertical line to bottom right at (300, 2590)
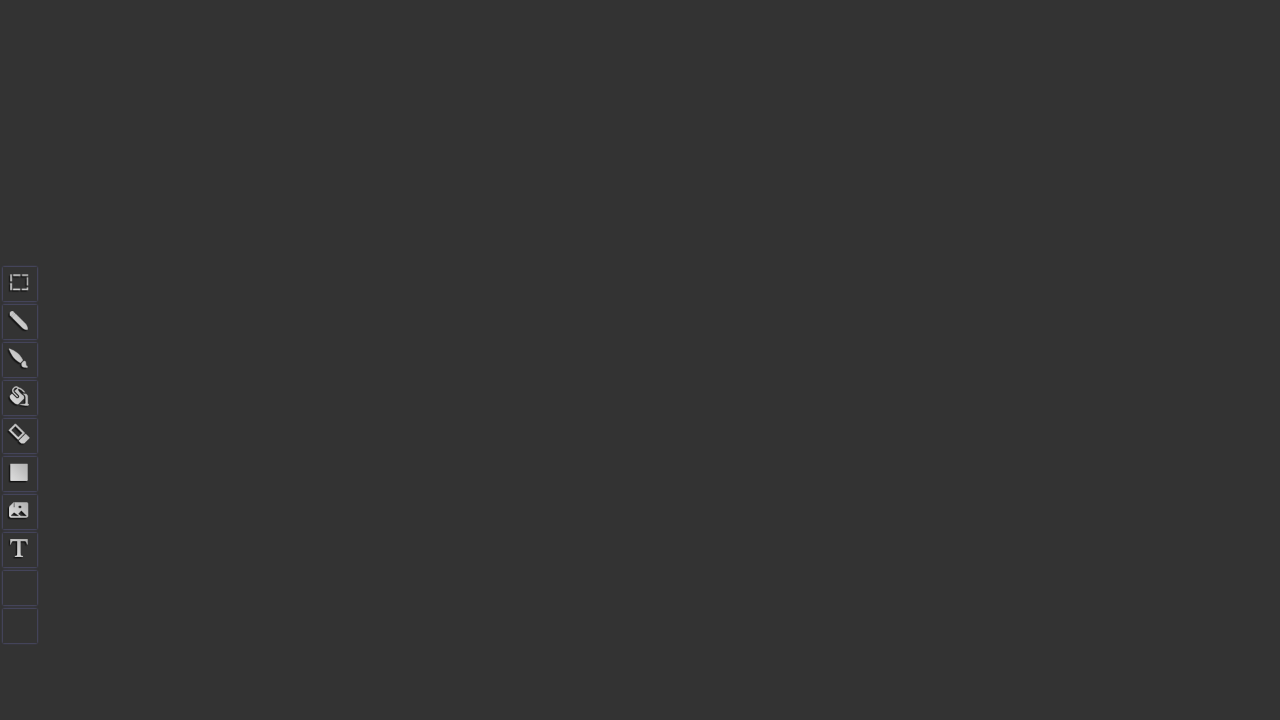

Released mouse button after drawing all letters at (300, 2590)
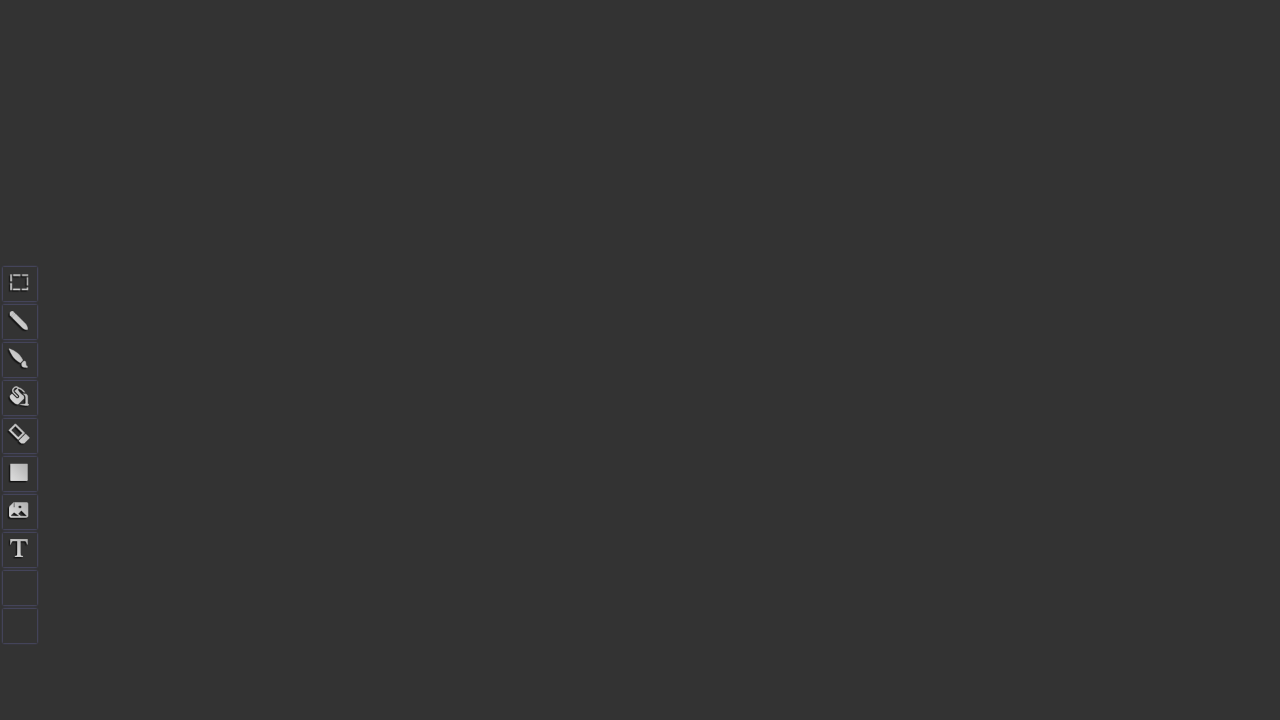

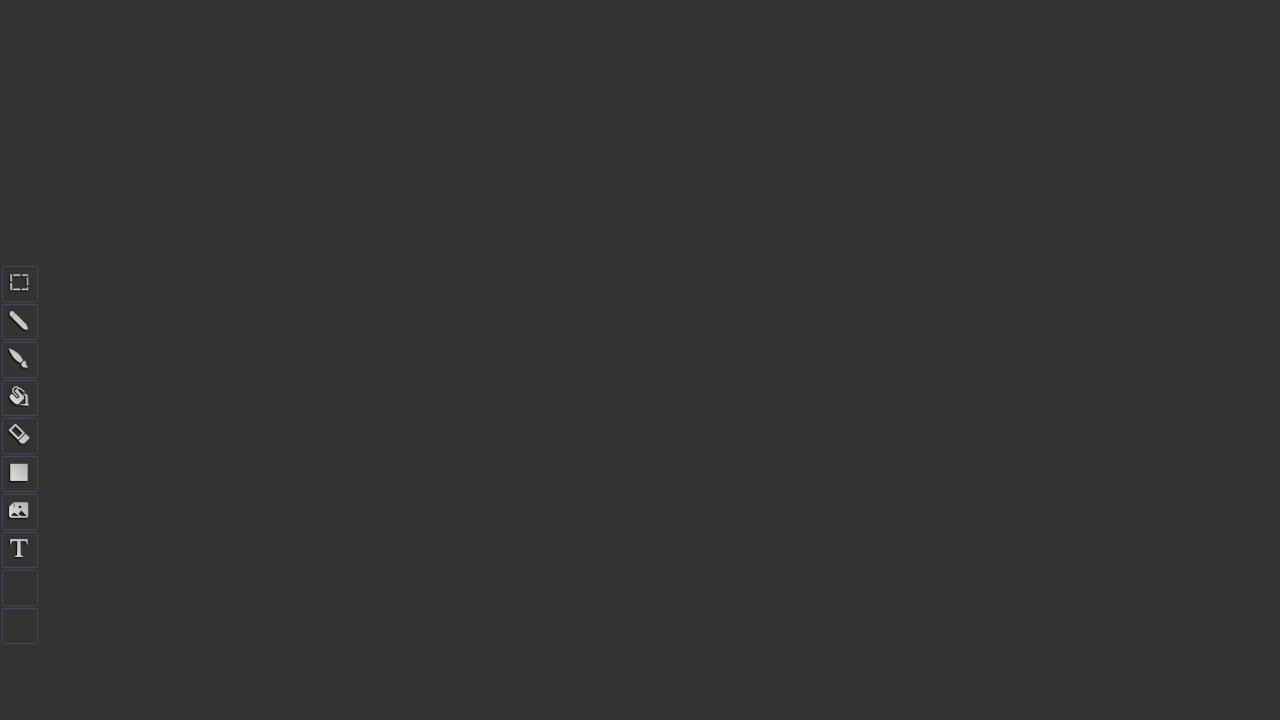